Tests confirm dialog by clicking confirm button, accepting the first confirm, and verifying the confirmation message

Starting URL: http://wcaquino.me/selenium/componentes.html

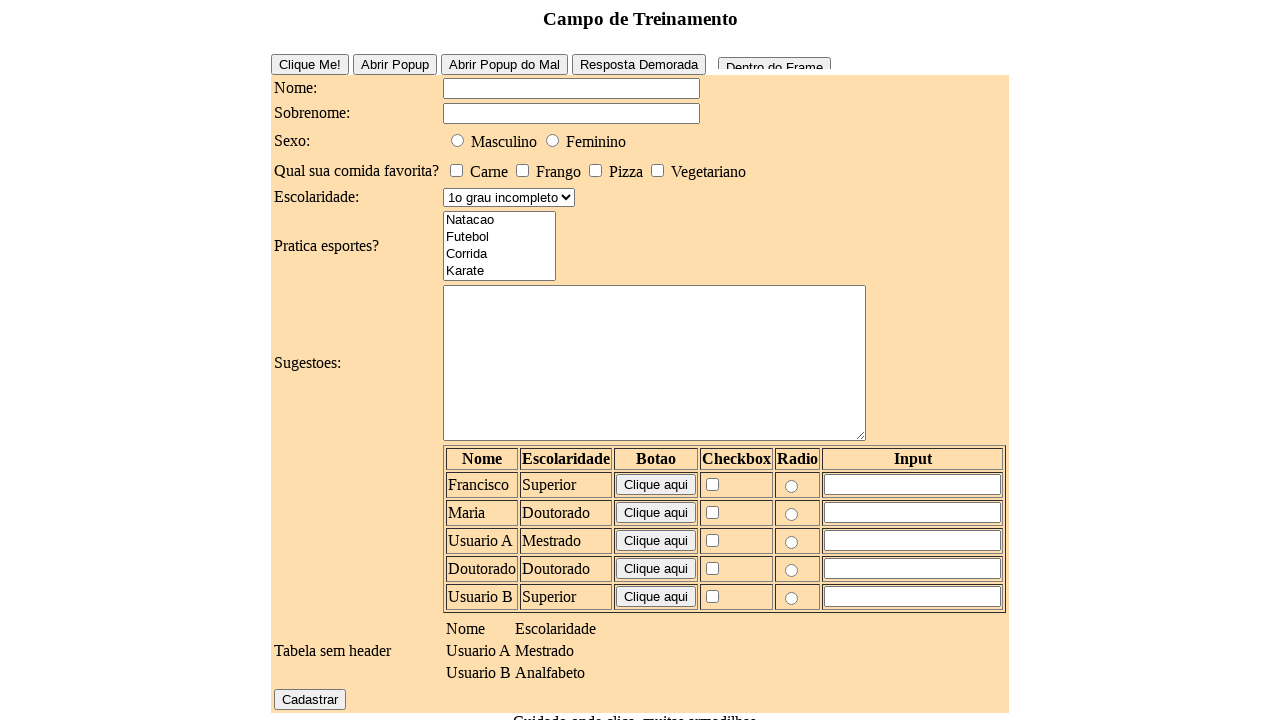

Set up dialog handler to accept all dialogs
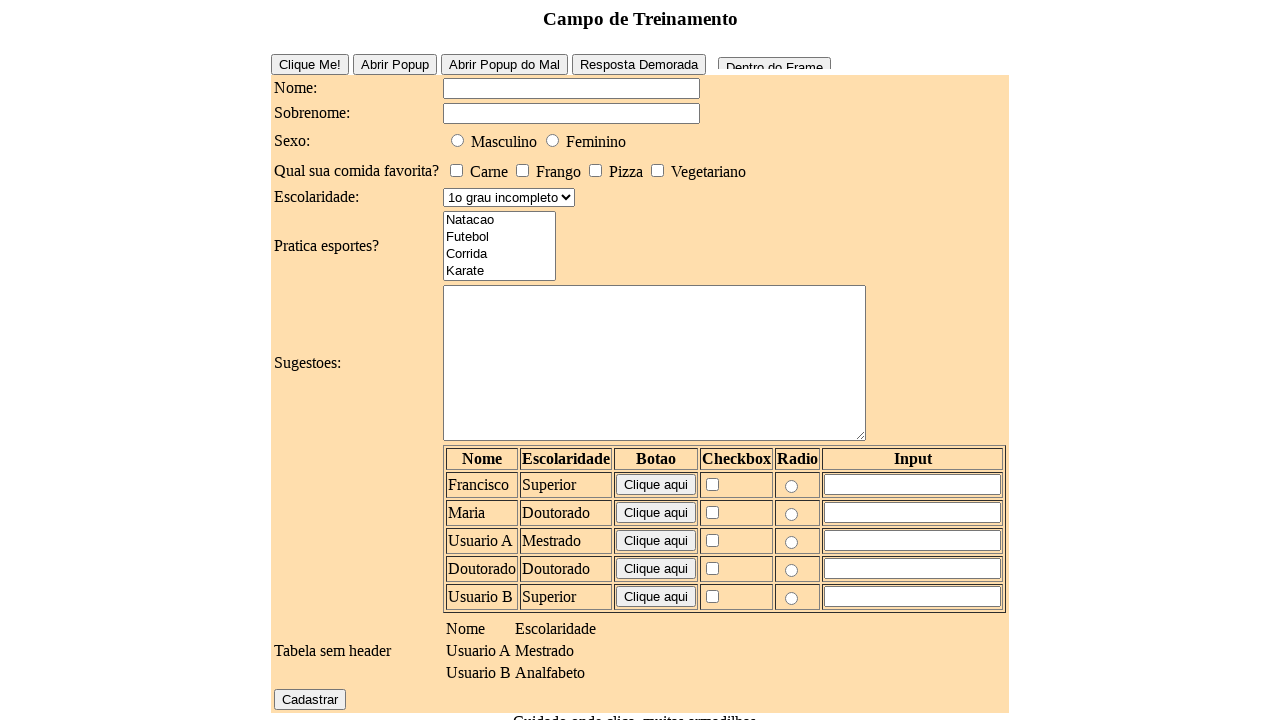

Clicked confirm button to trigger confirm dialog at (632, 641) on #confirm
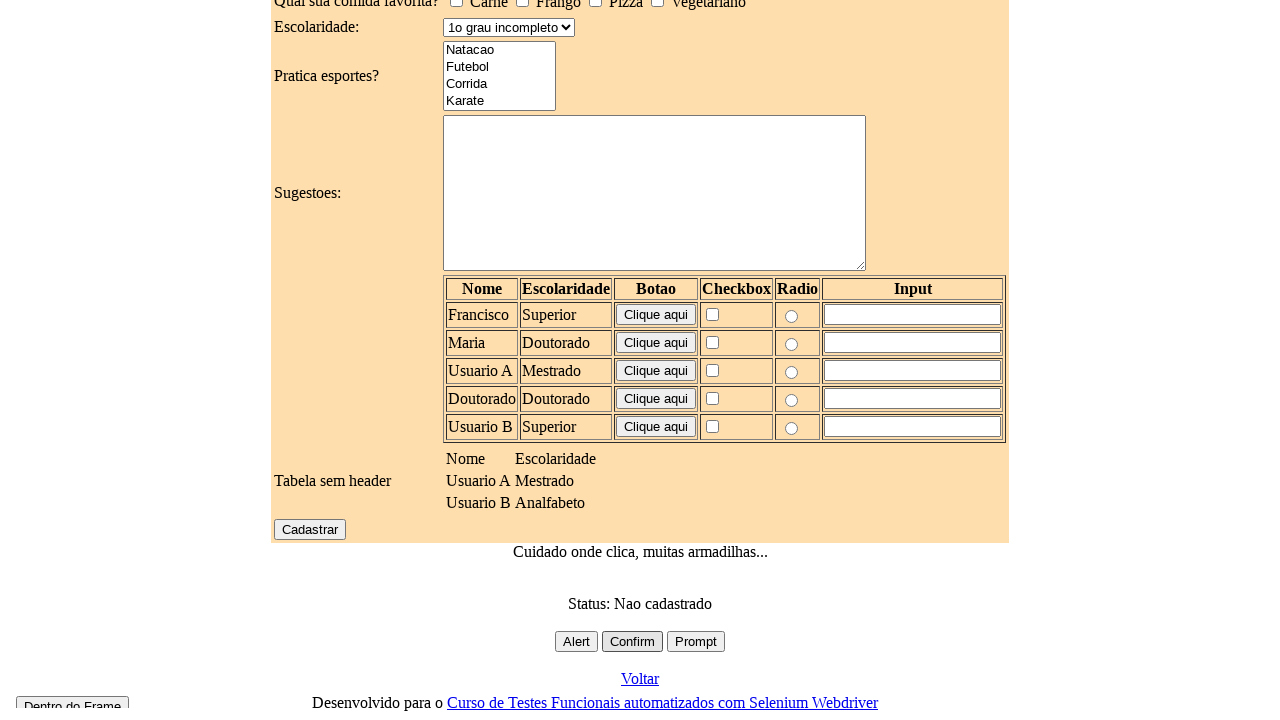

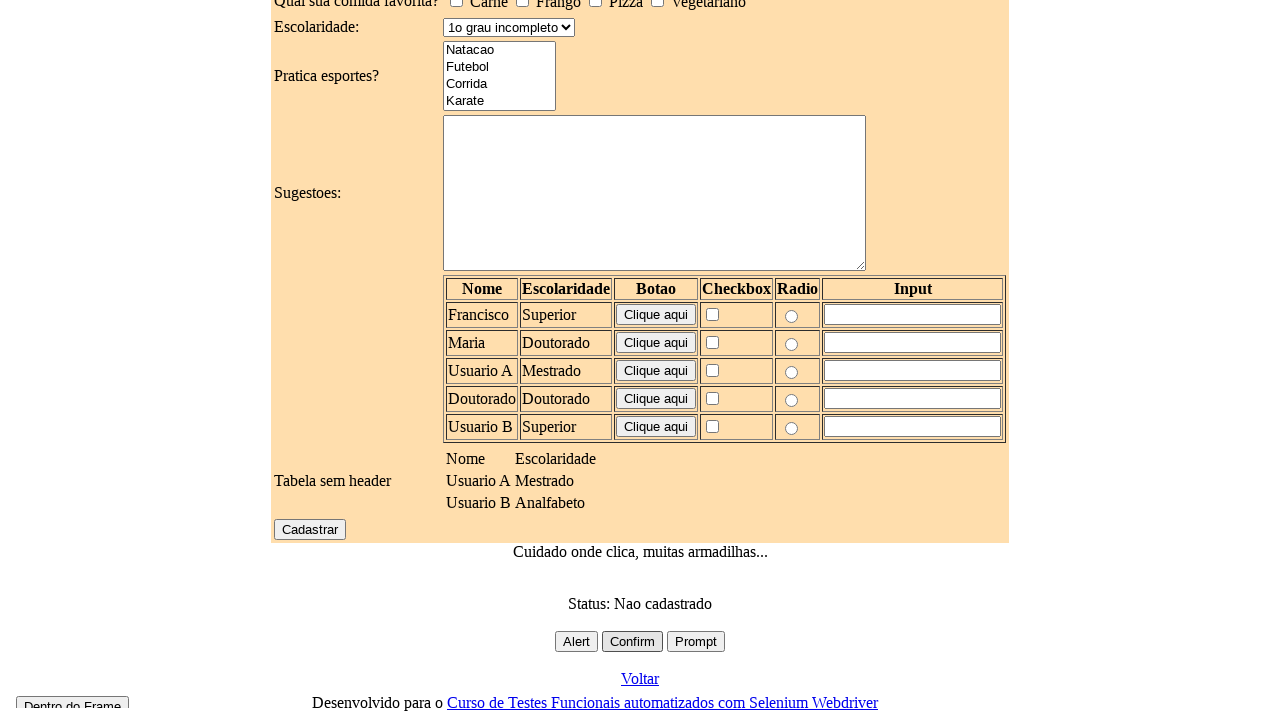